Navigates to automationbykrishna.com and clicks on the "Basic" link to demonstrate alert handling scenario

Starting URL: http://automationbykrishna.com/

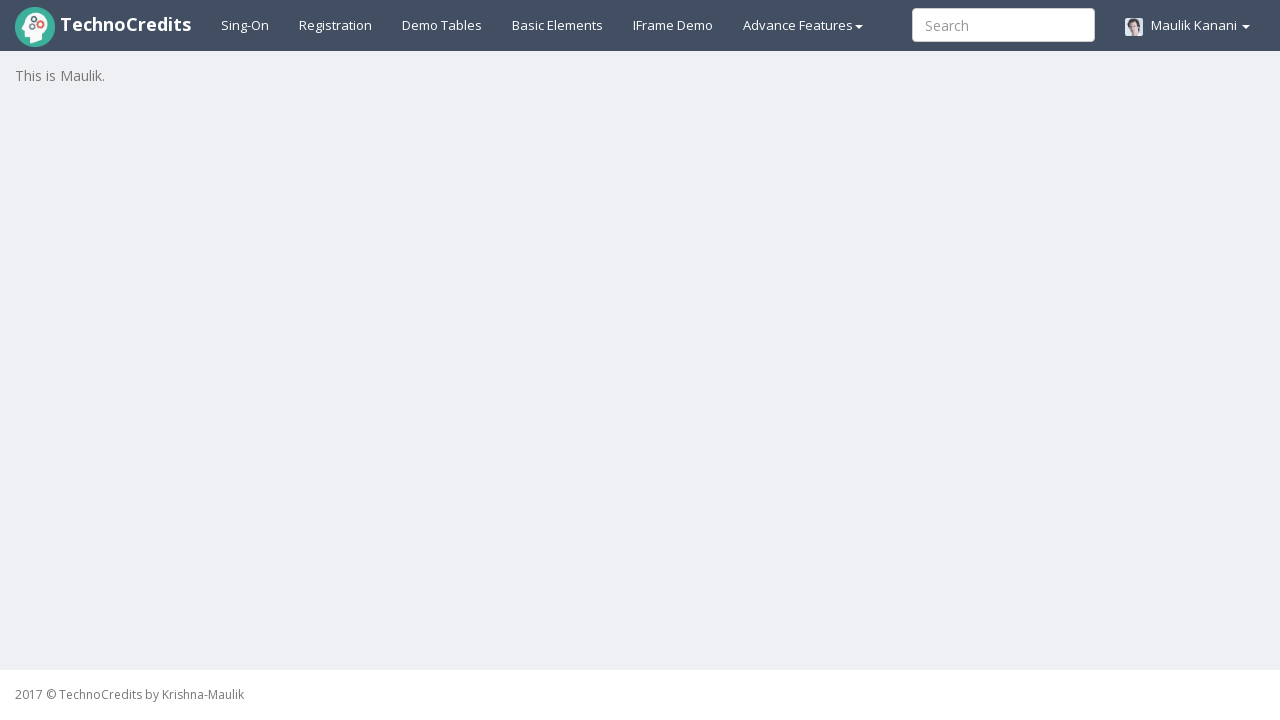

Clicked on the 'Basic' link at (558, 25) on text=/Basic/
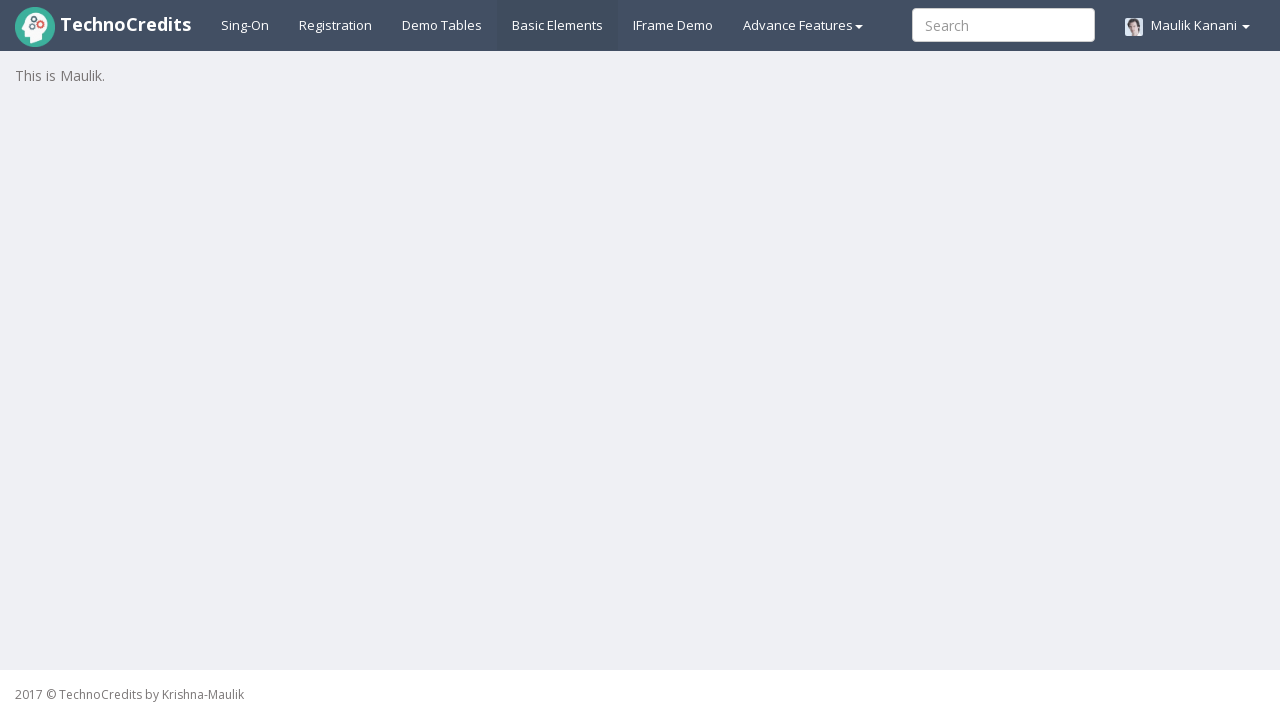

Waited 3 seconds for page to load
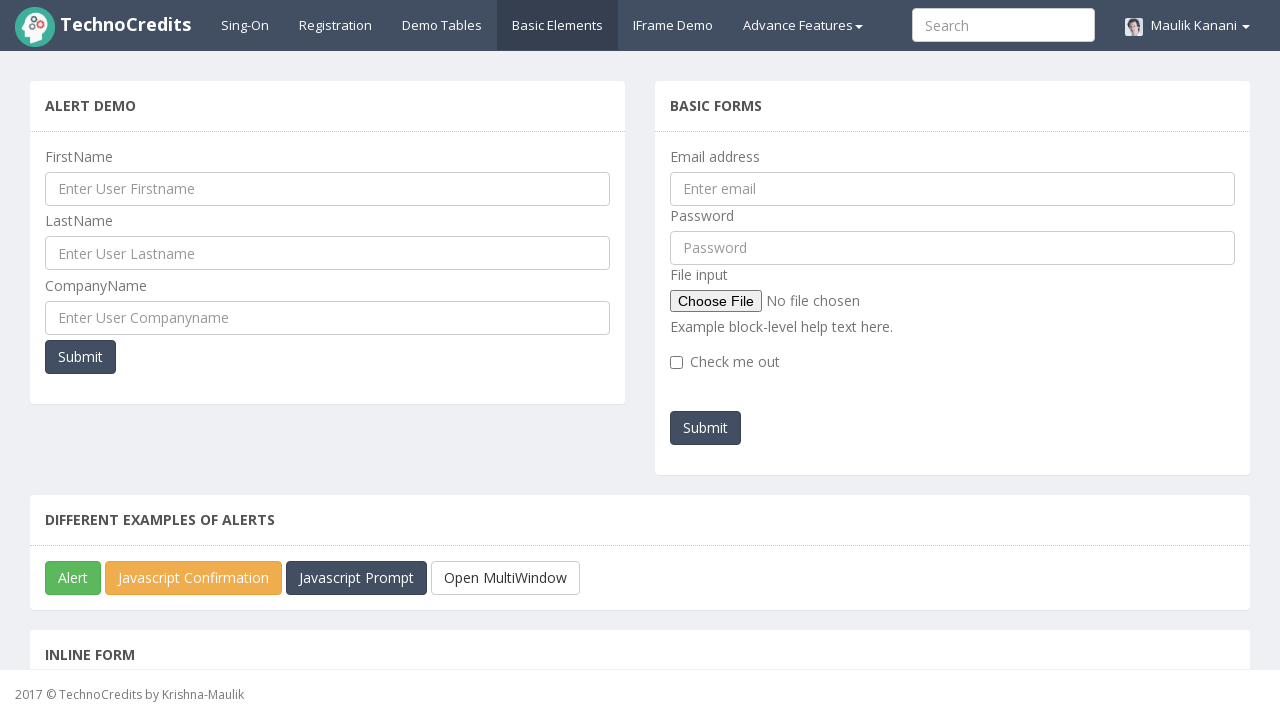

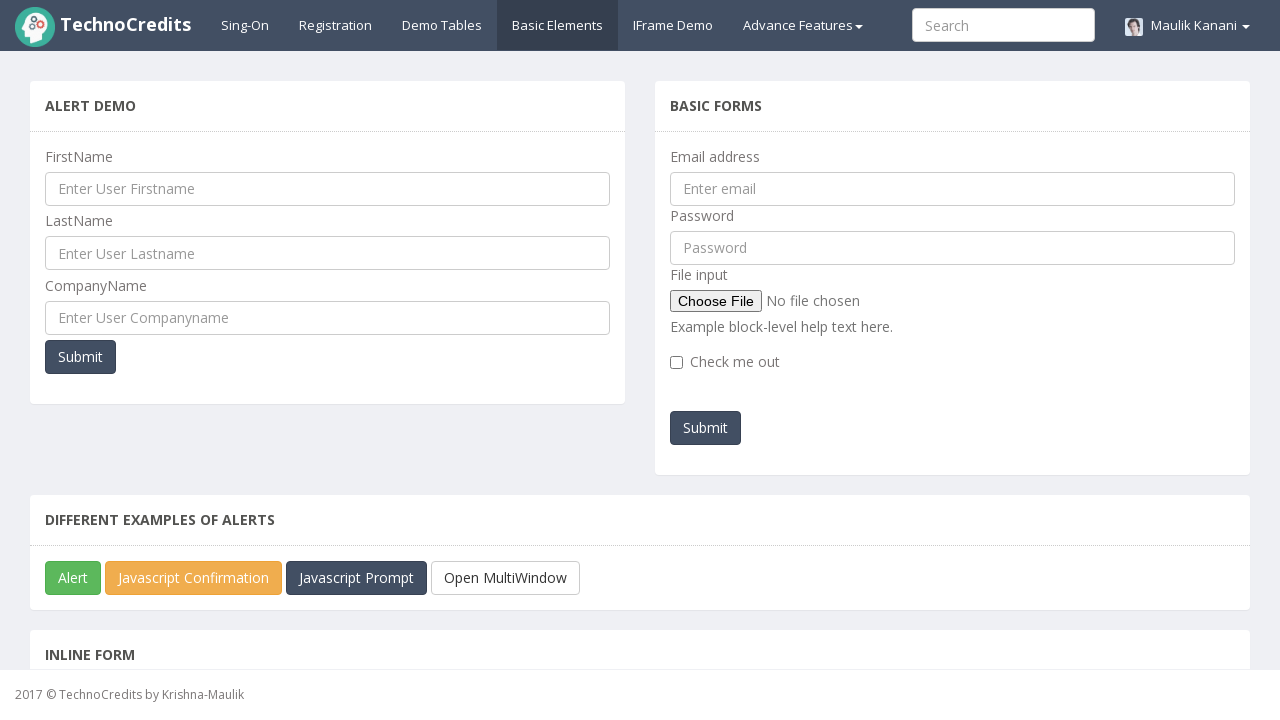